Tests opening a new browser window, navigating to a different URL in the new window, and verifying that two window handles exist

Starting URL: https://the-internet.herokuapp.com/windows

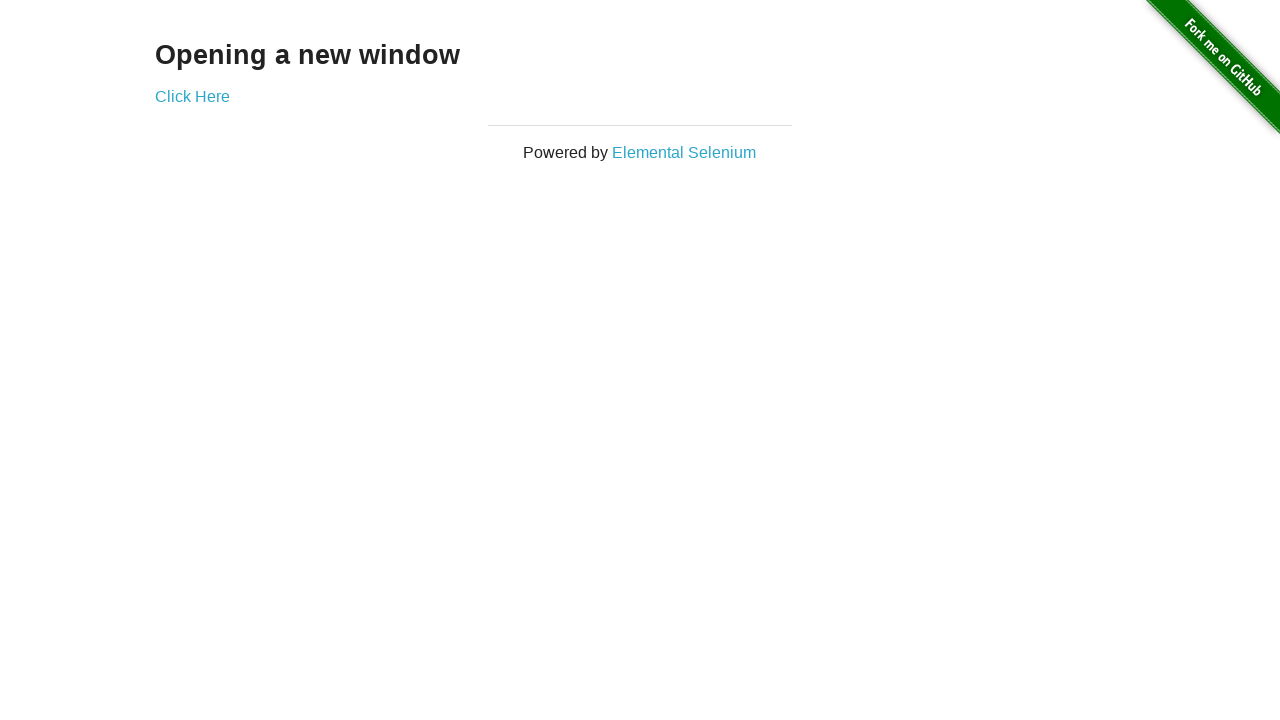

Opened a new browser window
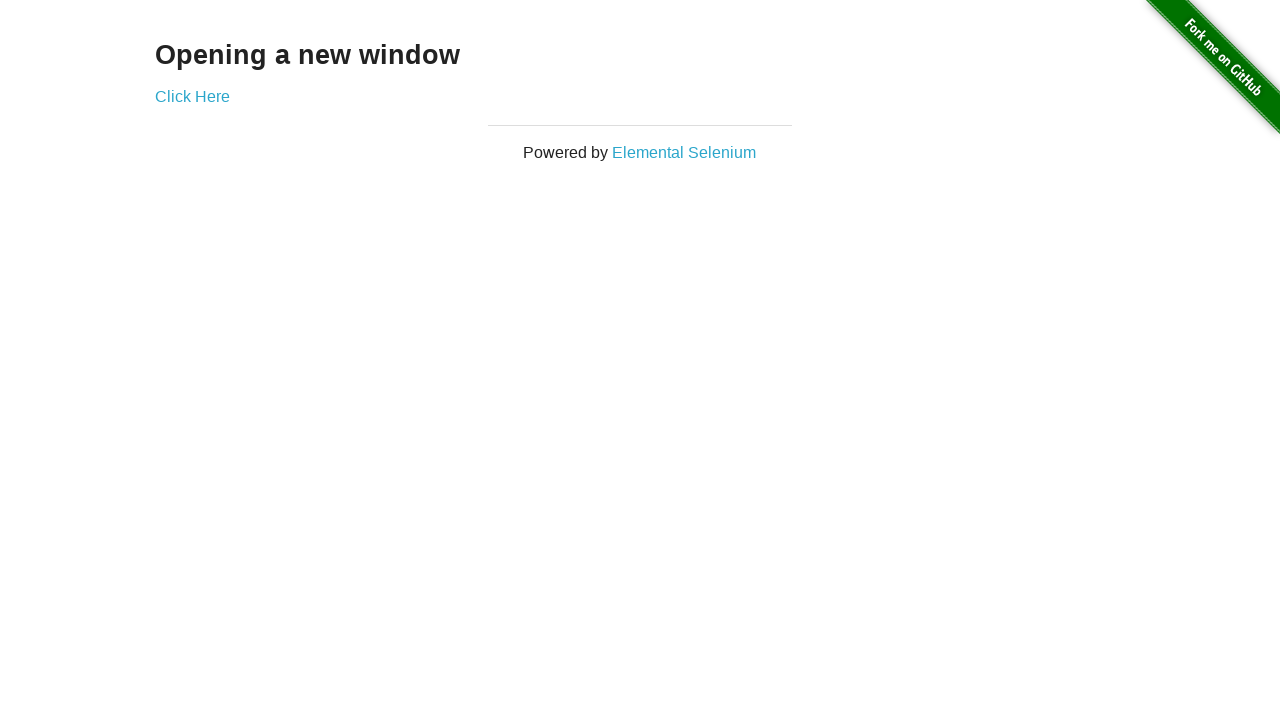

Navigated to https://the-internet.herokuapp.com/typos in the new window
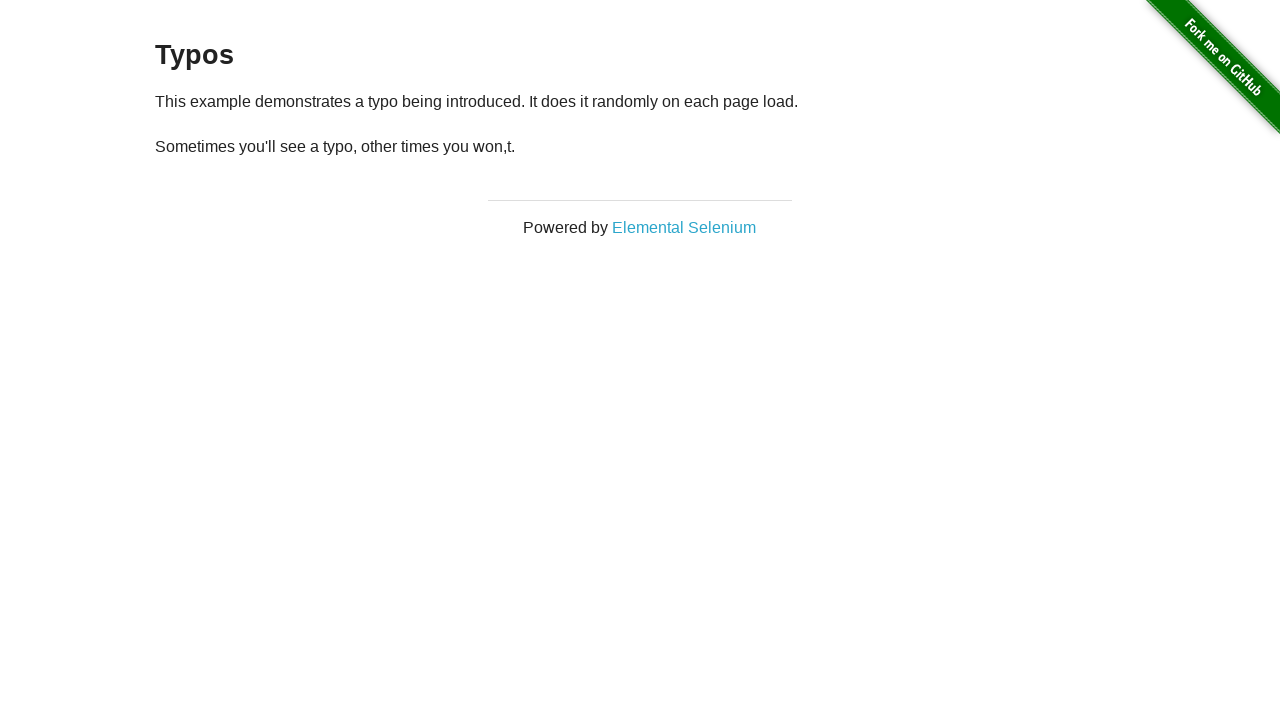

Verified that 2 browser windows are open
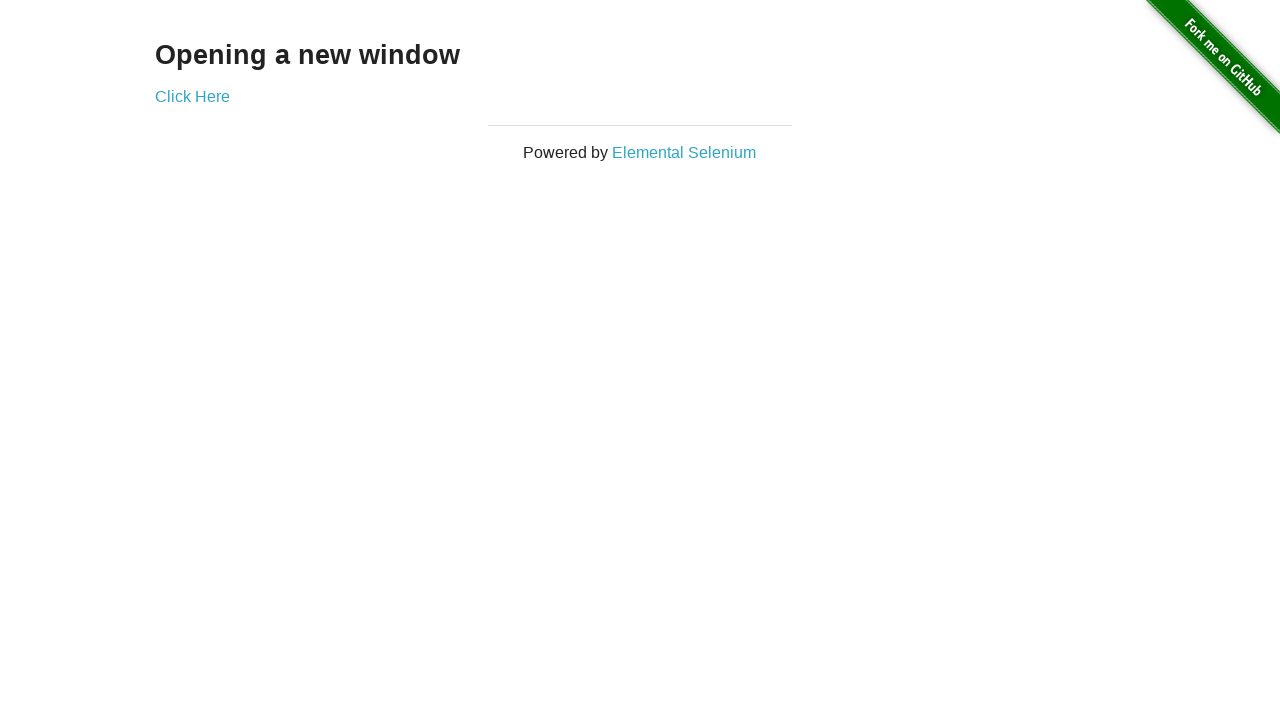

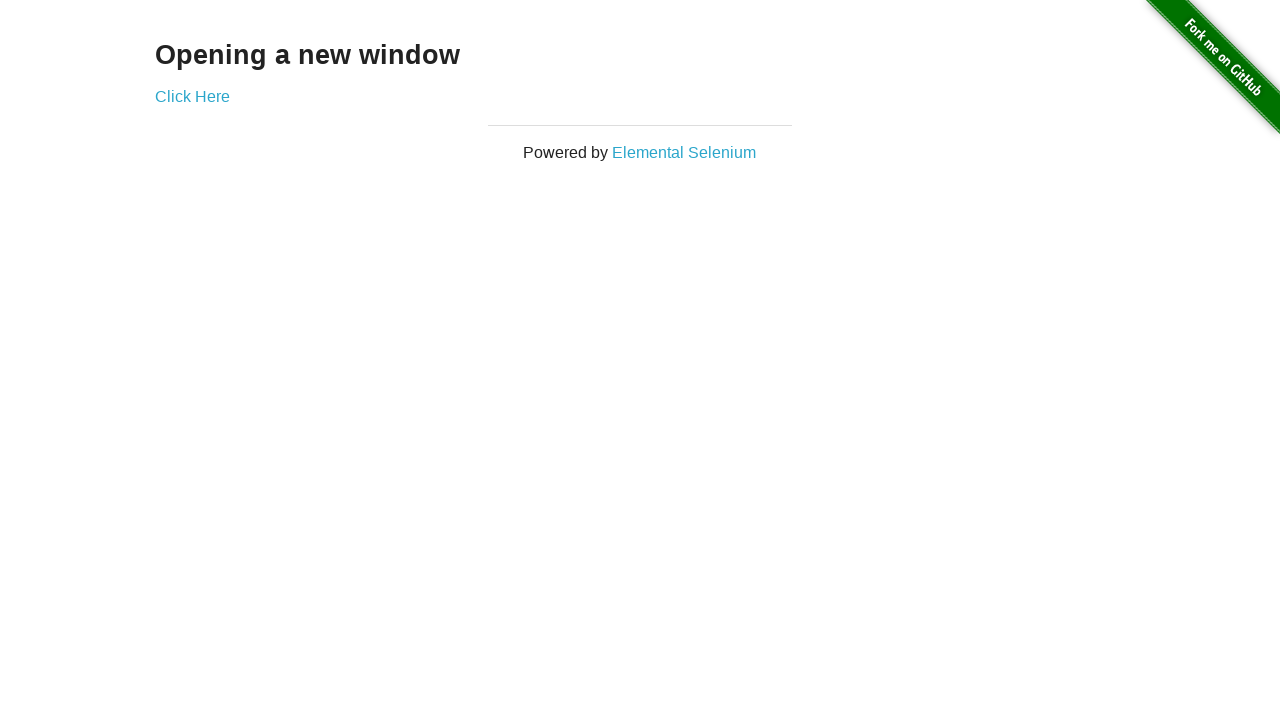